Tests nested iframe handling by navigating through multiple iframe levels and filling a text input within the innermost frame

Starting URL: https://demo.automationtesting.in/Frames.html

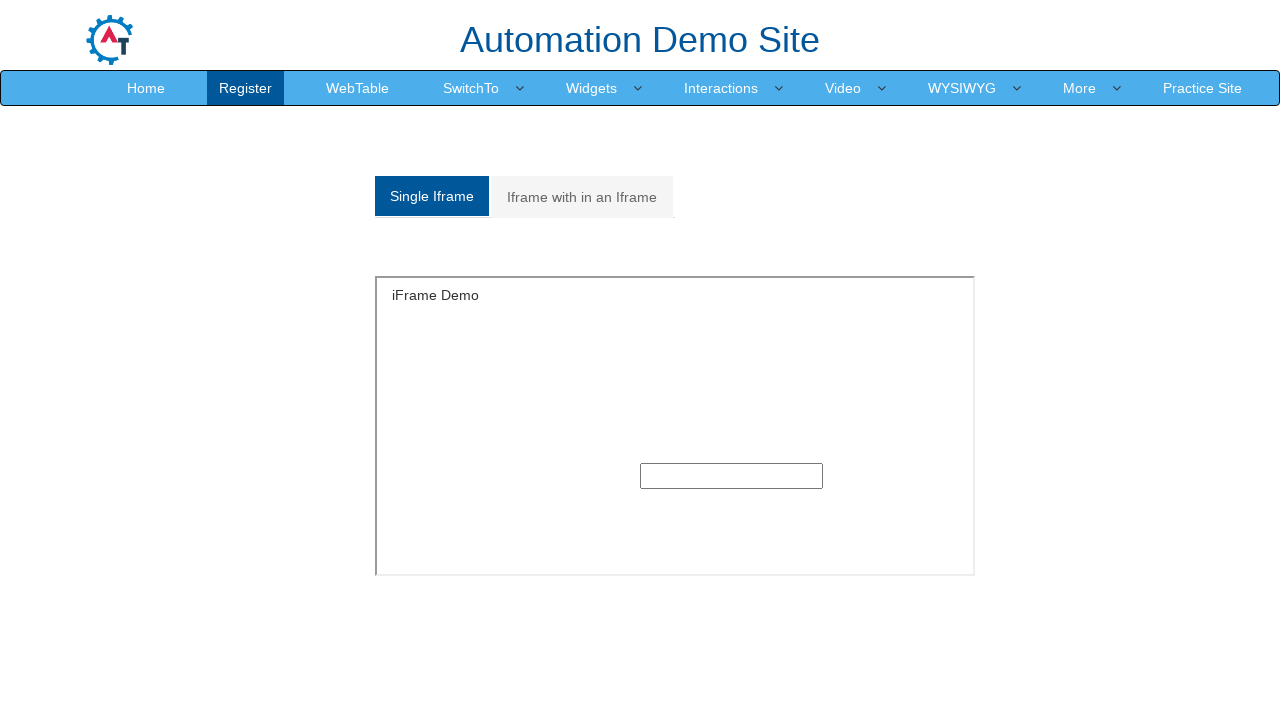

Clicked on 'Iframe with in an Iframe' tab at (582, 197) on xpath=//a[text()='Iframe with in an Iframe']
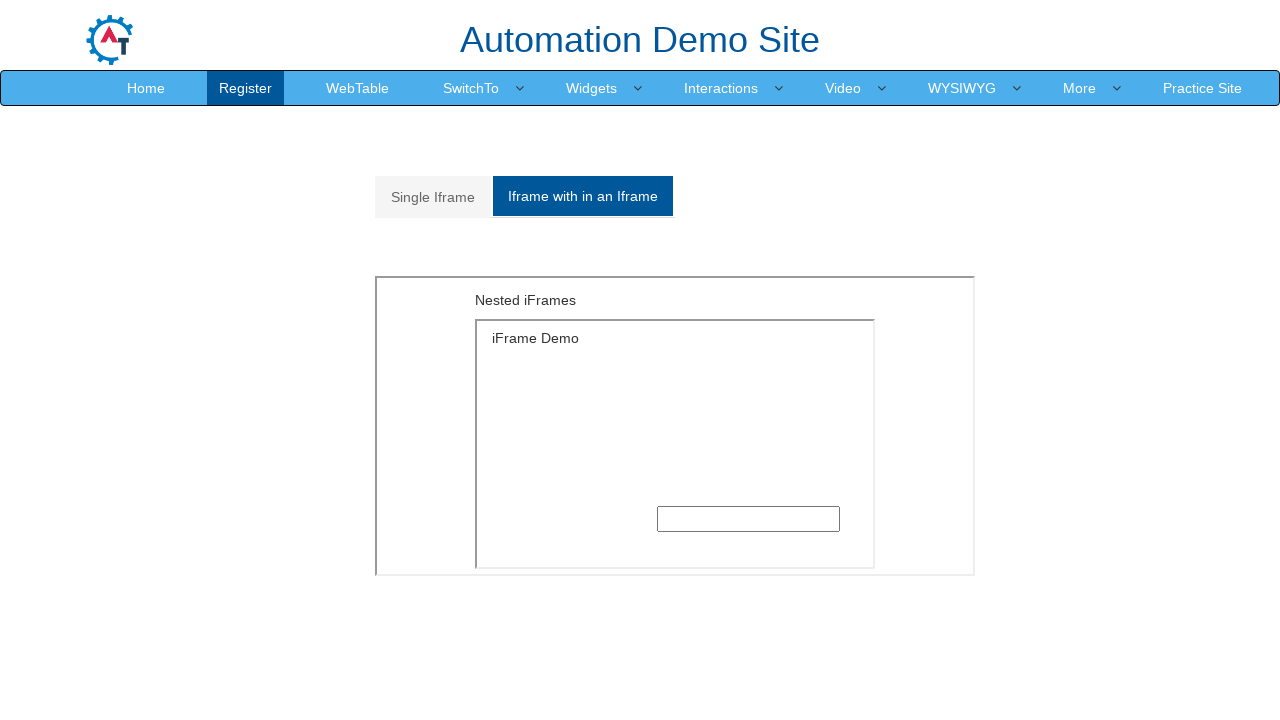

Located outer iframe with src='MultipleFrames.html'
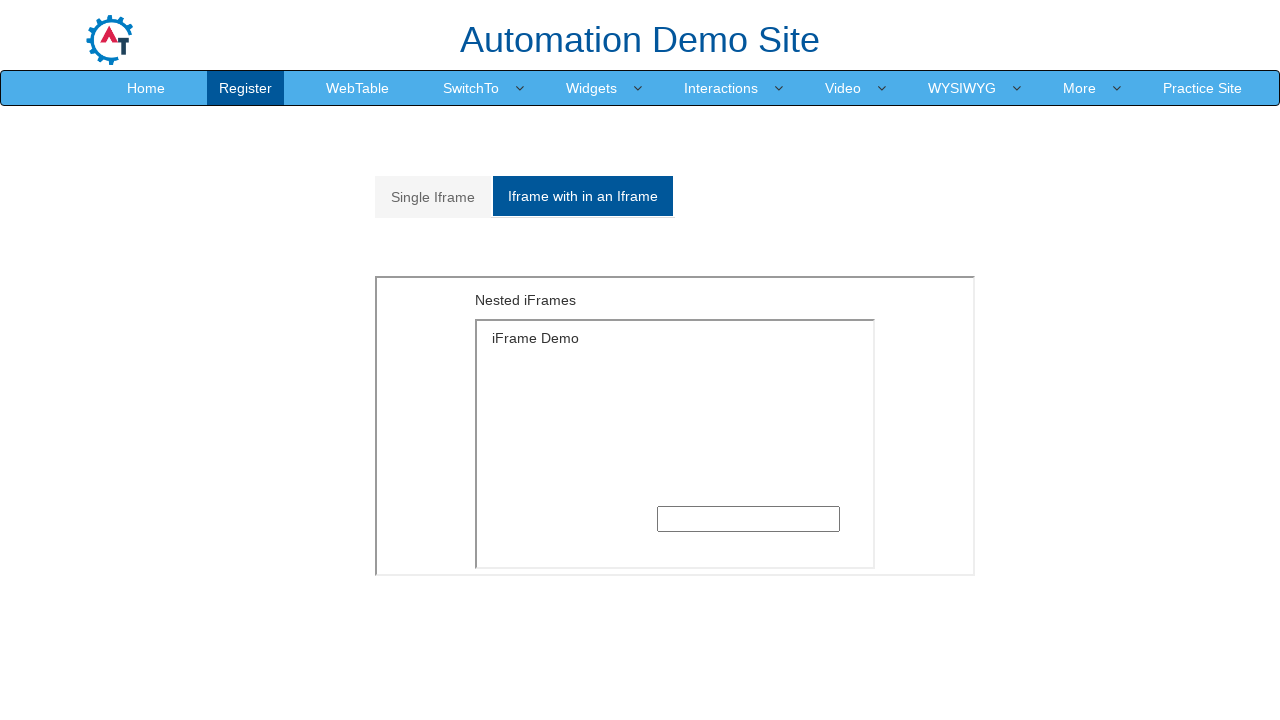

Located inner iframe with src='SingleFrame.html' within outer frame
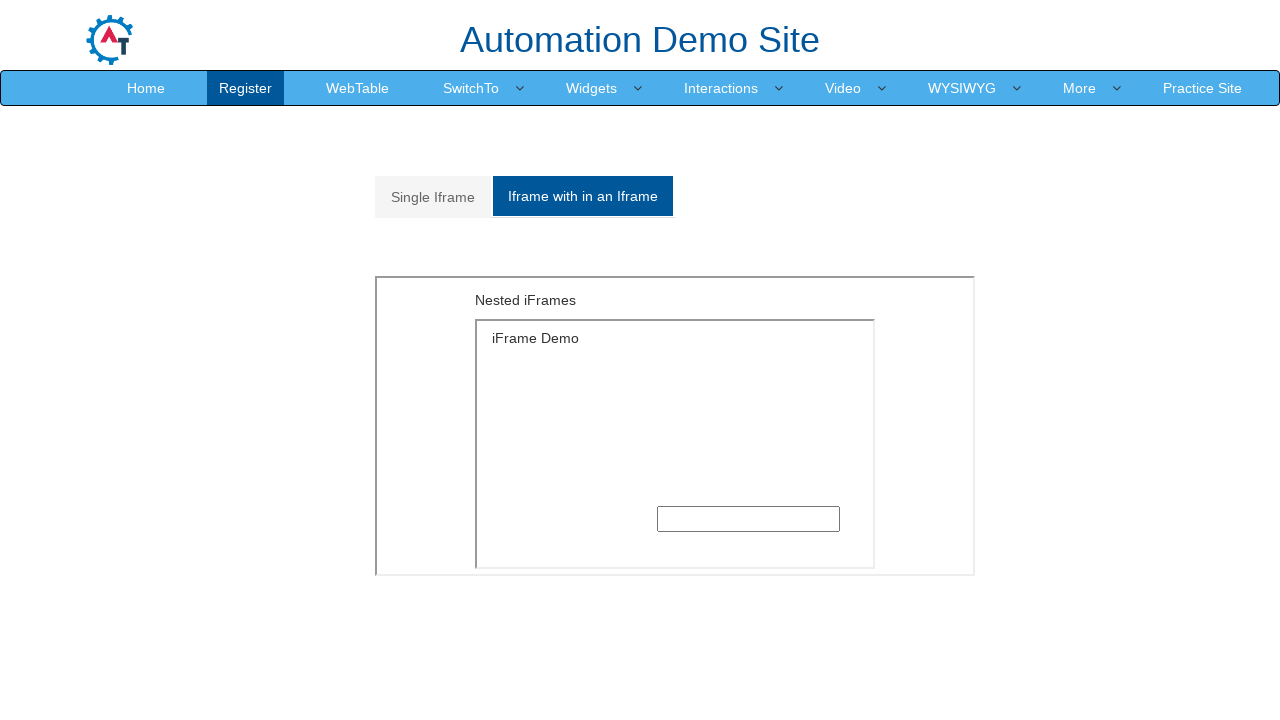

Clicked text input within nested iframe at (748, 519) on xpath=//iframe[@src='MultipleFrames.html'] >> internal:control=enter-frame >> xp
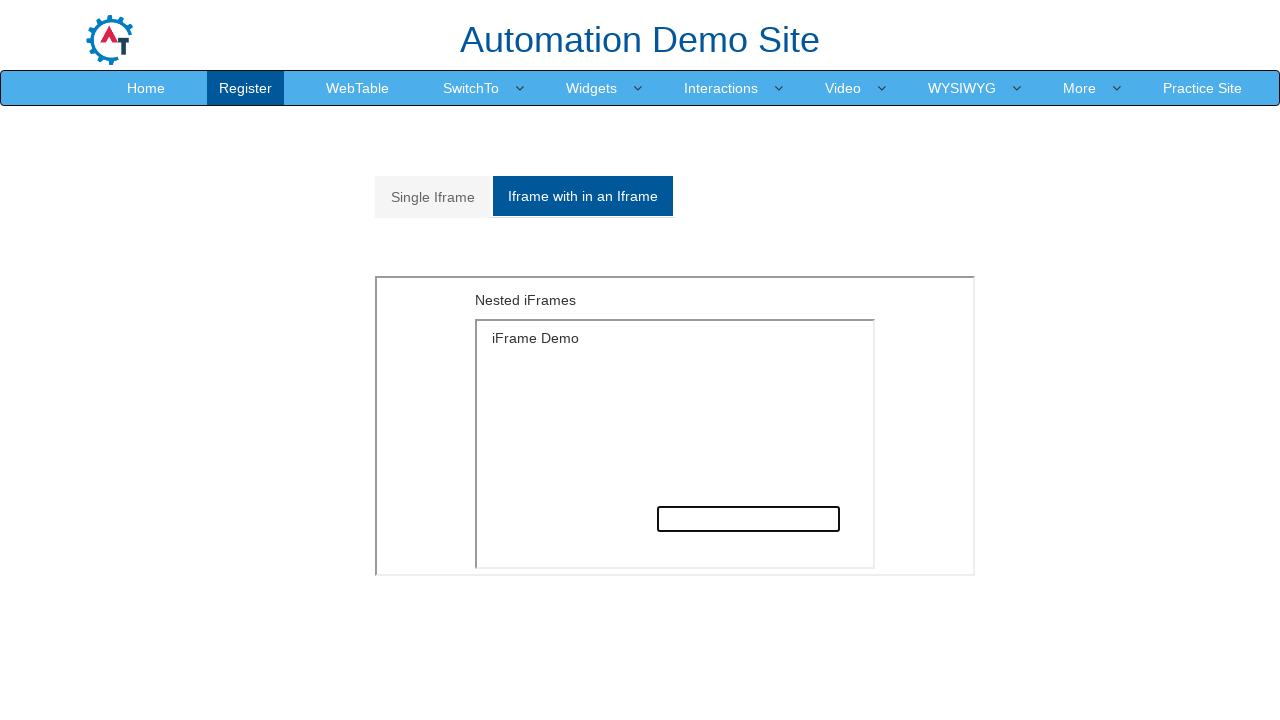

Filled text input with 'test frame within frame' in nested iframe on xpath=//iframe[@src='MultipleFrames.html'] >> internal:control=enter-frame >> xp
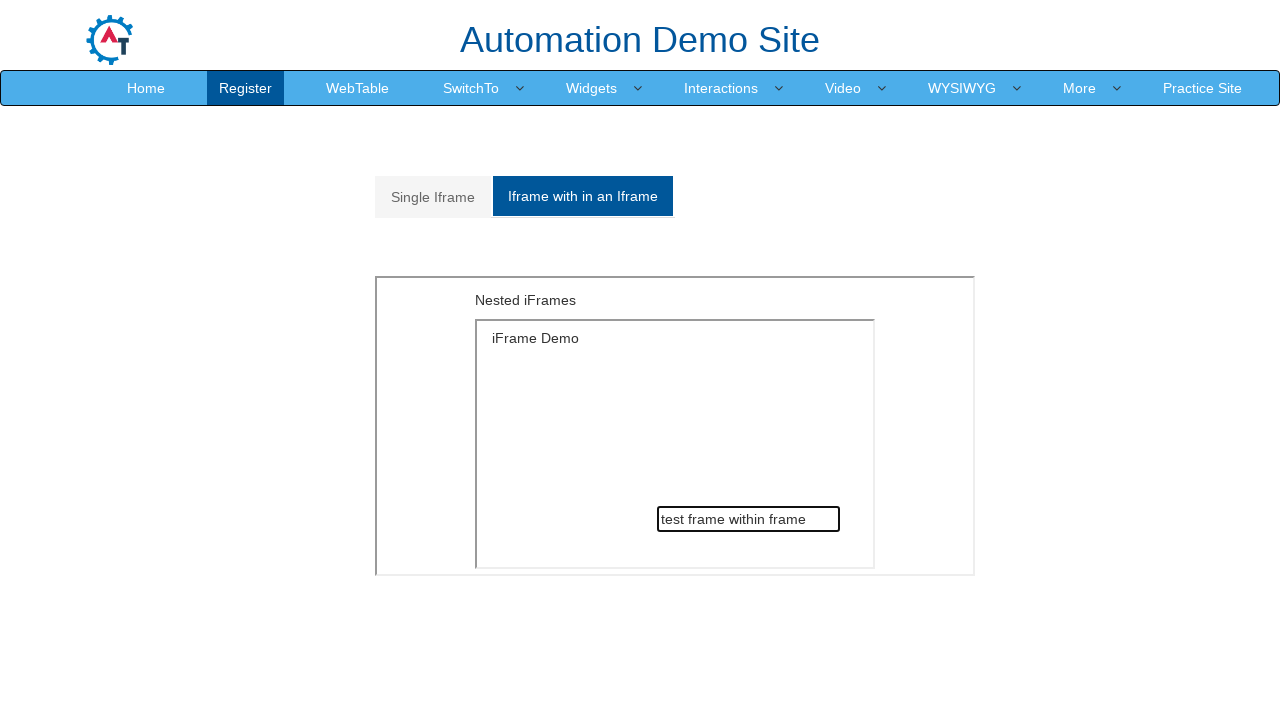

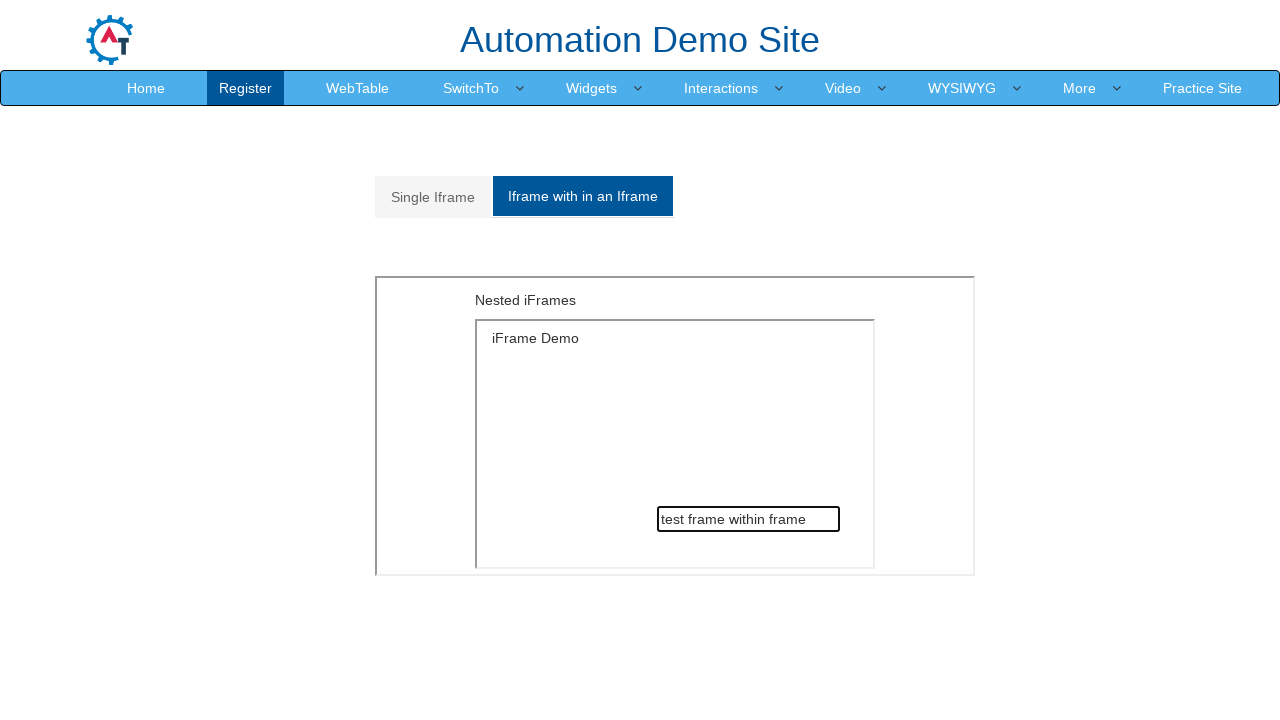